Tests the OpenCart registration form by filling out all required fields (first name, last name, email, telephone, password, confirm password) using keyboard navigation (Tab) and submitting by checking the privacy policy checkbox.

Starting URL: https://naveenautomationlabs.com/opencart/index.php?route=account/register

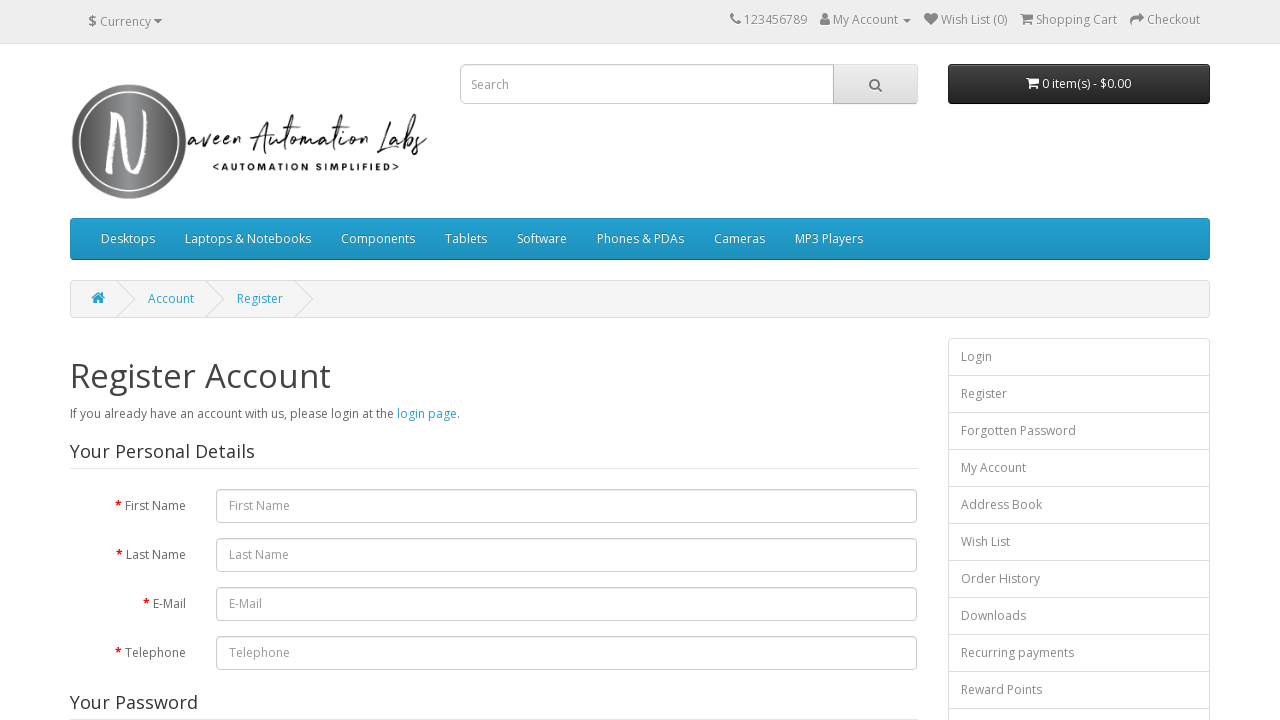

Filled first name field with 'Prax' on #input-firstname
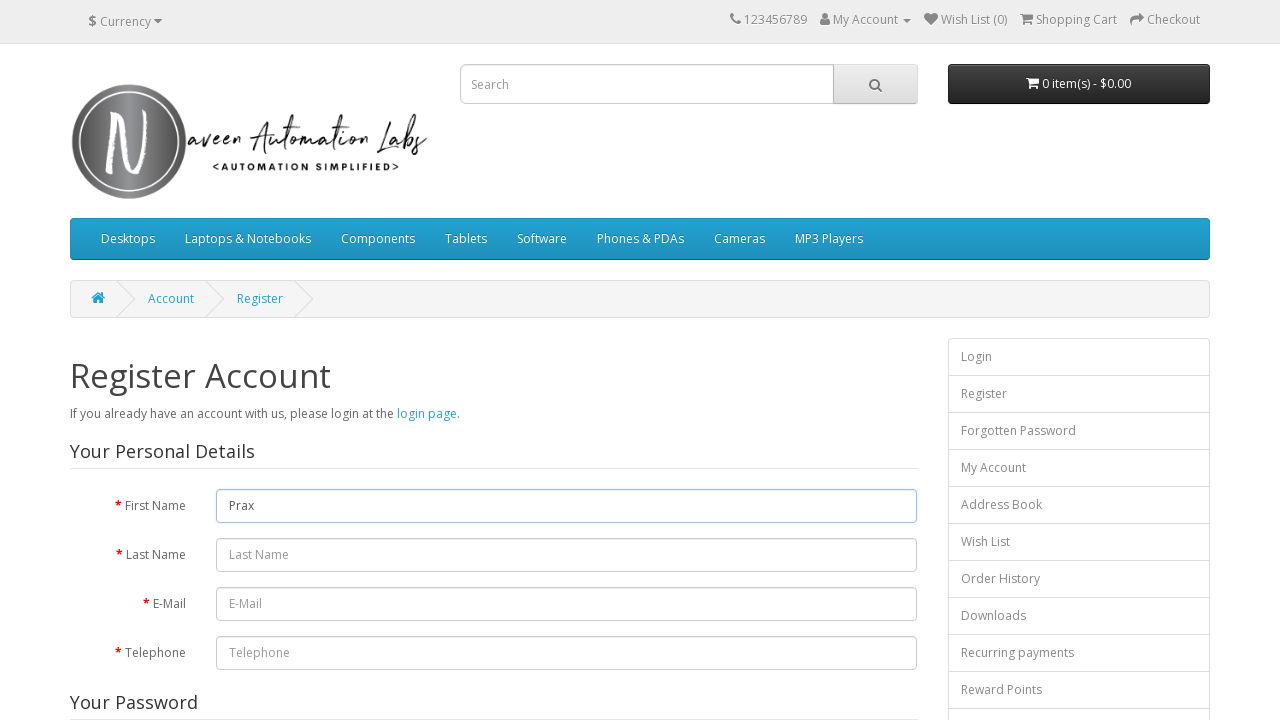

Filled last name field with 'destroyer' on #input-lastname
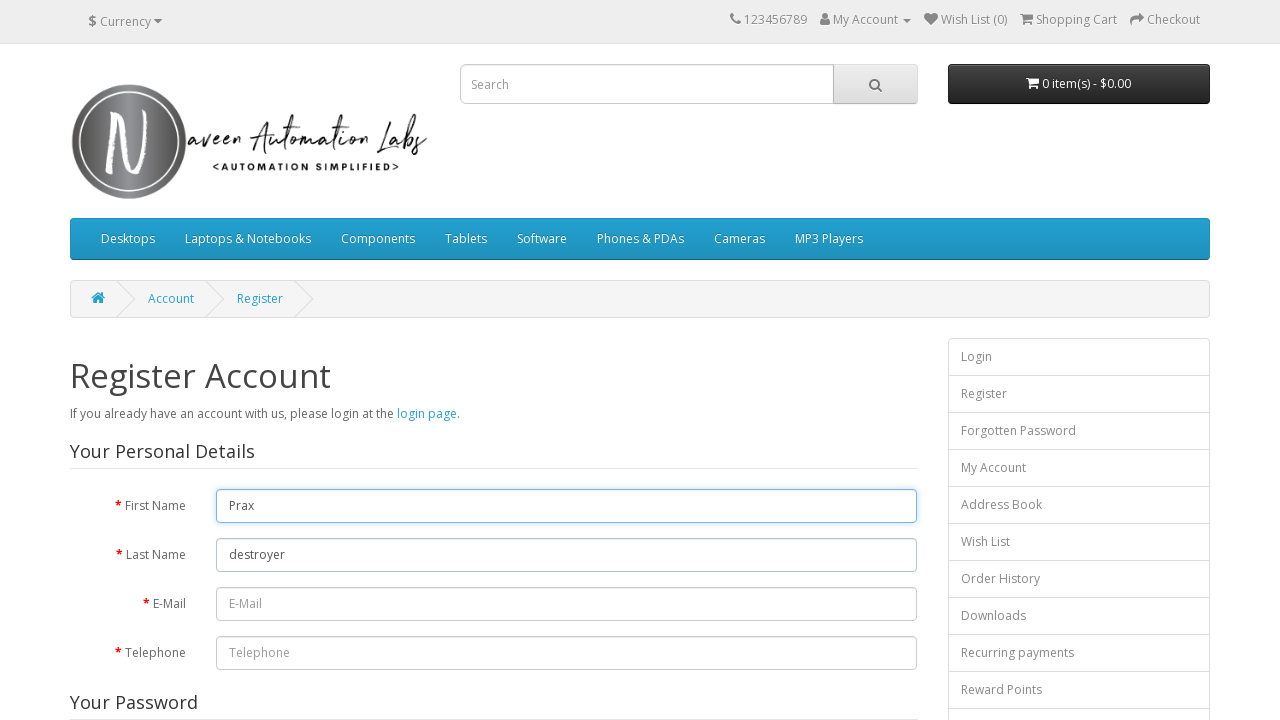

Filled email field with 'testuser7842@example.com' on #input-email
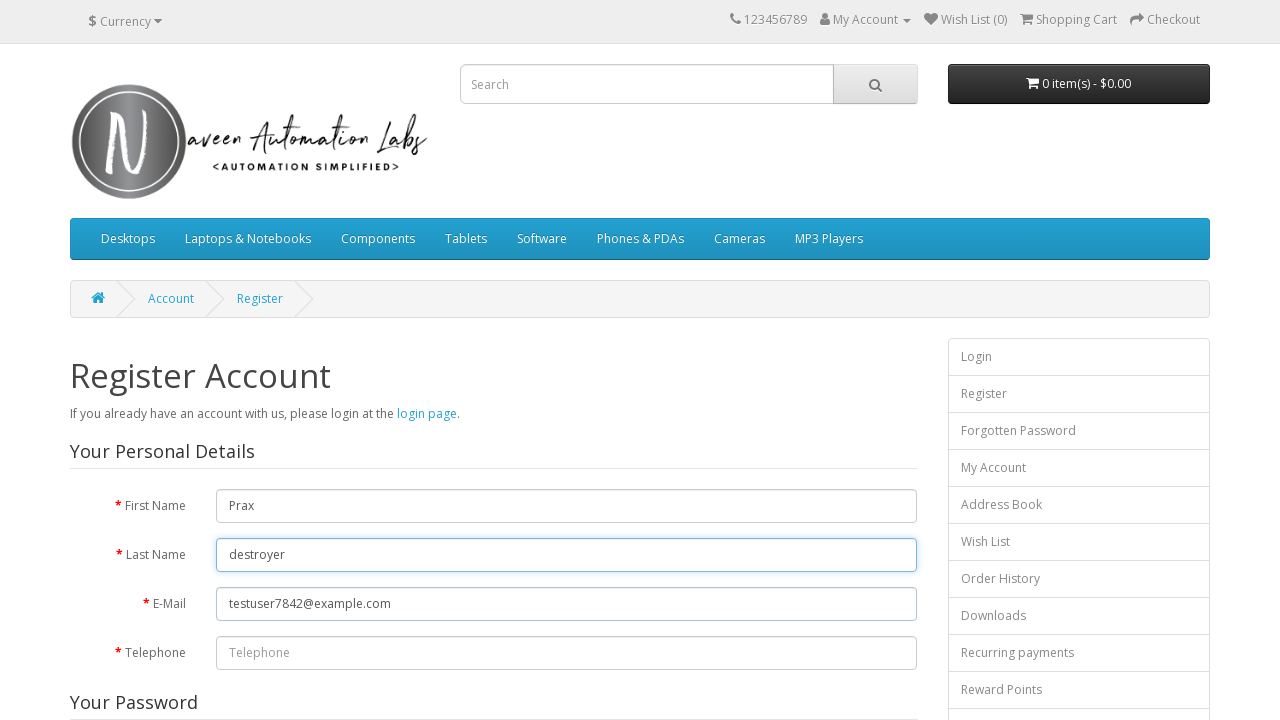

Filled telephone field with '12345' on #input-telephone
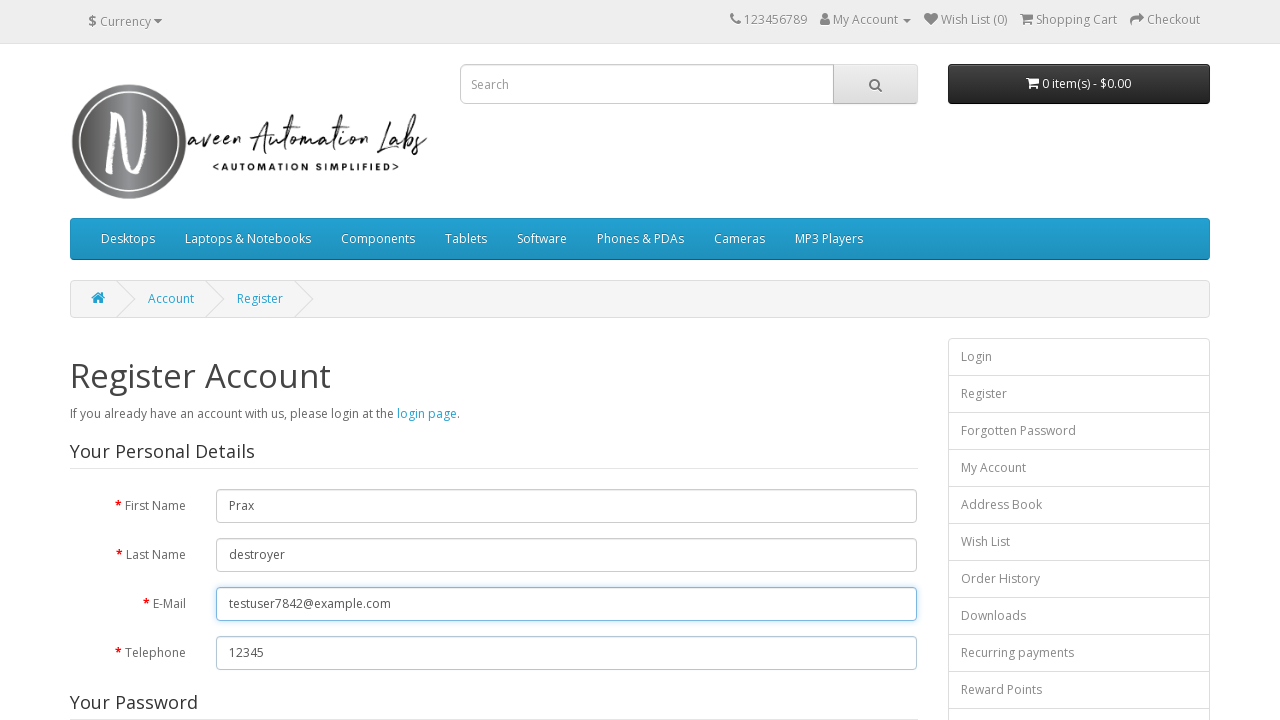

Filled password field with 'abc@123' on #input-password
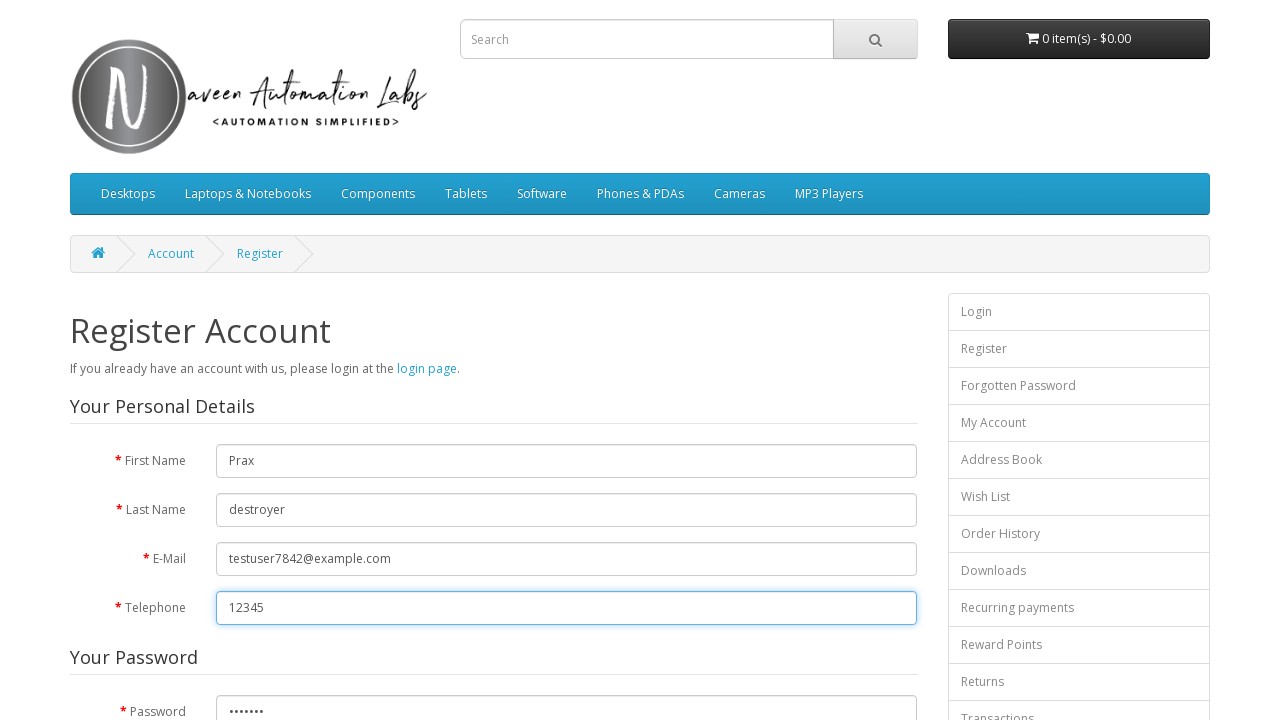

Filled confirm password field with 'abc@123' on #input-confirm
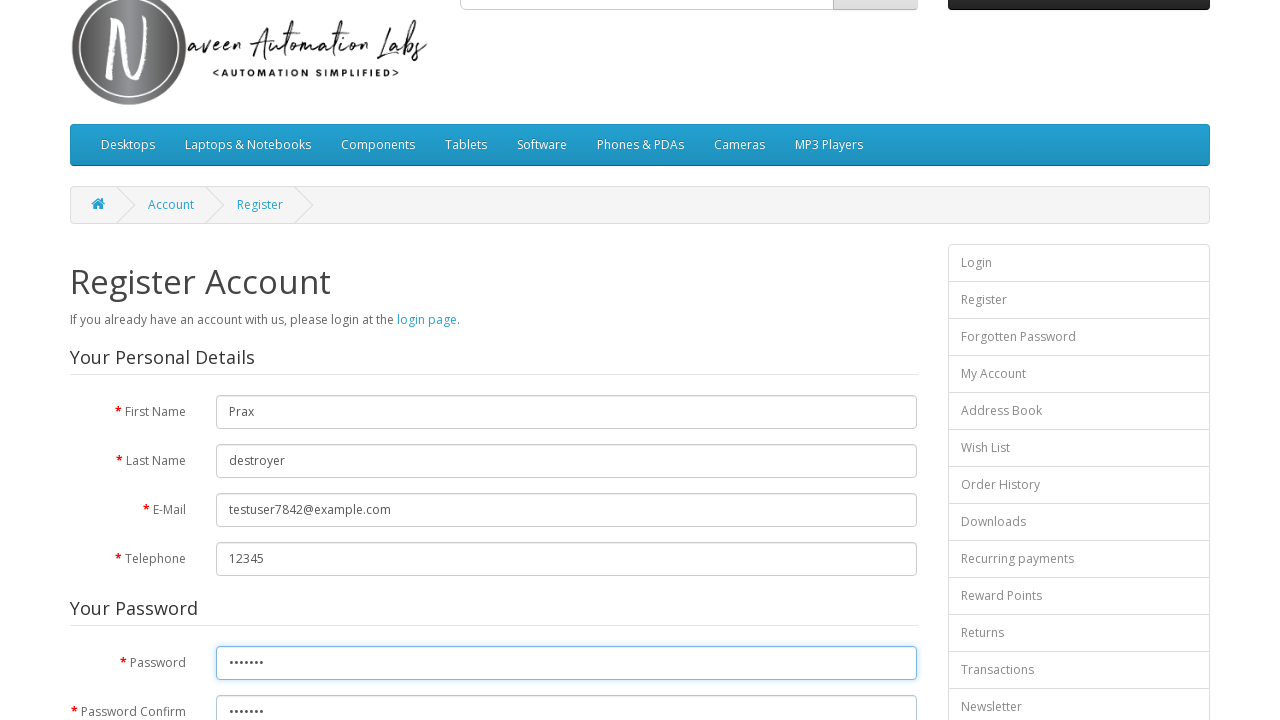

Checked privacy policy checkbox at (825, 424) on input[name='agree']
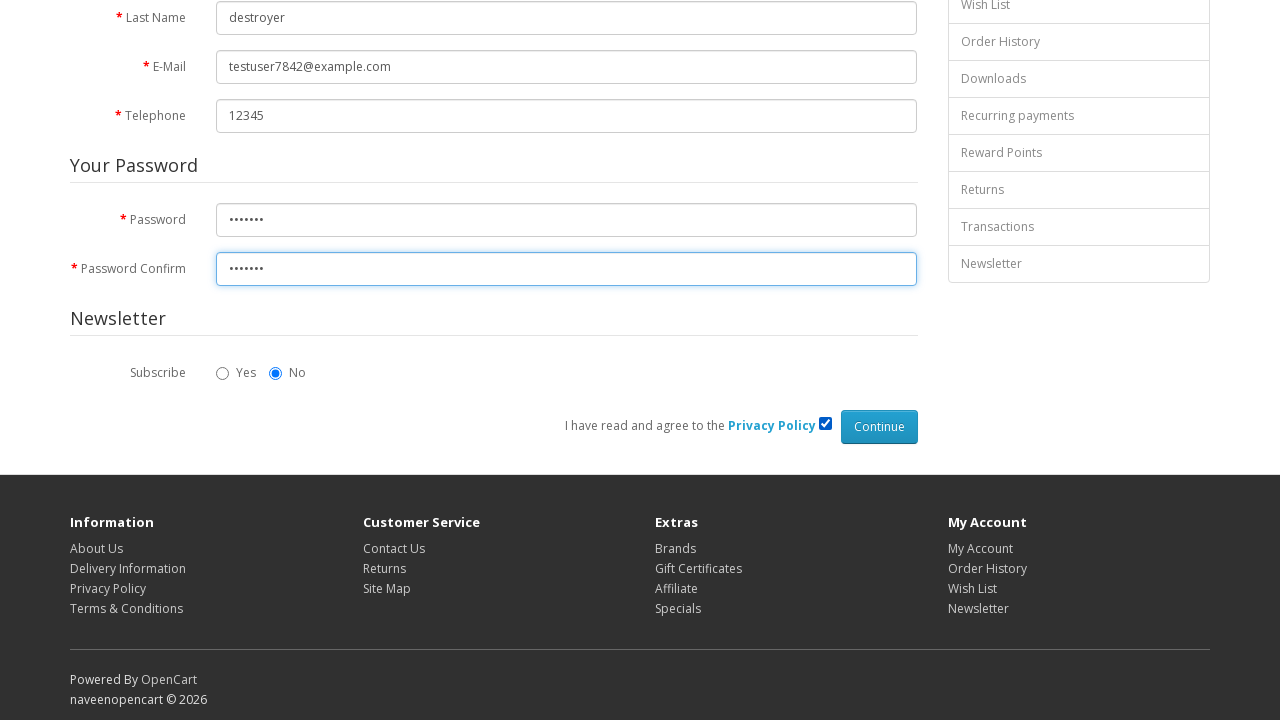

Waited 500ms to ensure form is ready
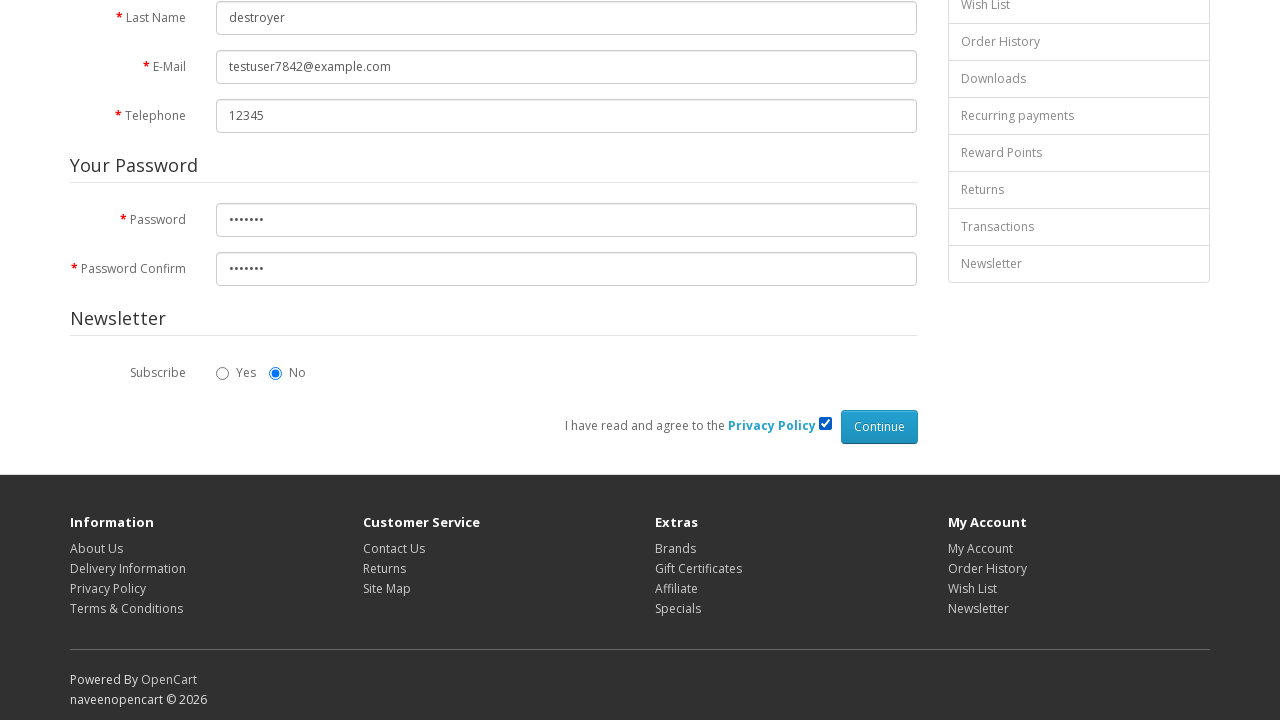

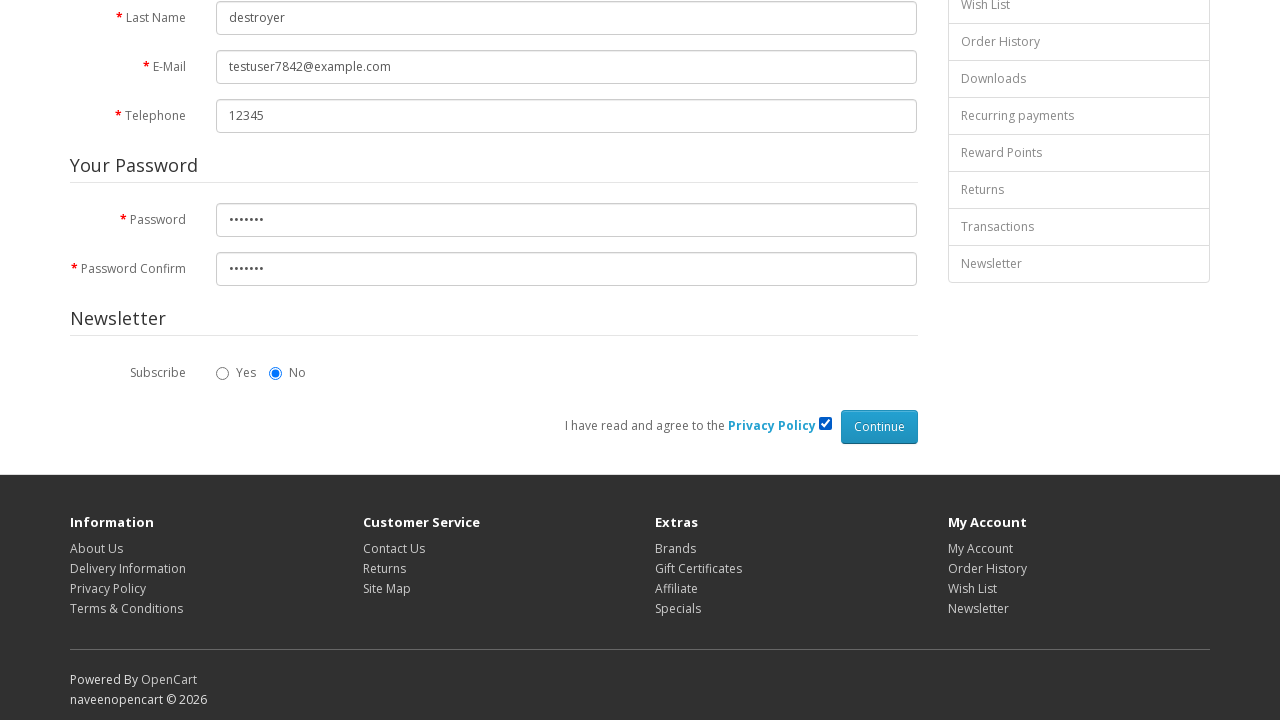